Tests marking all todo items as completed by clicking the toggle-all checkbox after creating three items.

Starting URL: https://demo.playwright.dev/todomvc

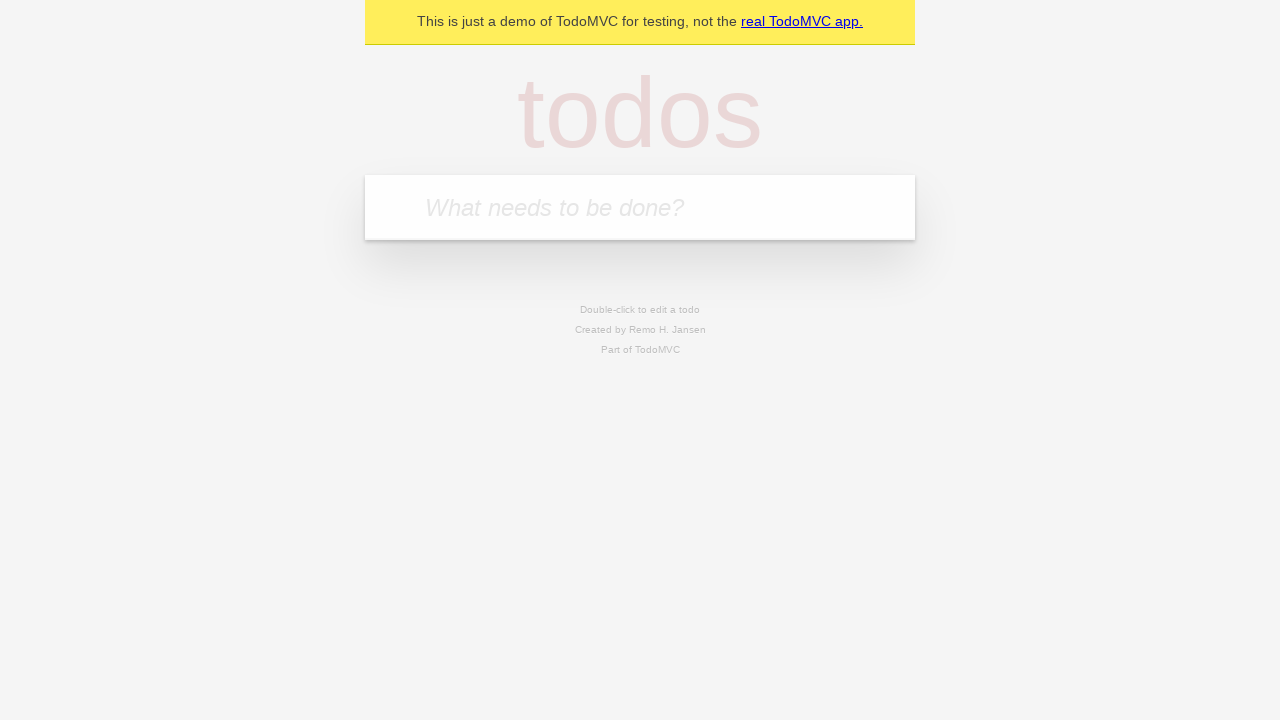

Filled todo input with 'buy some cheese' on internal:attr=[placeholder="What needs to be done?"i]
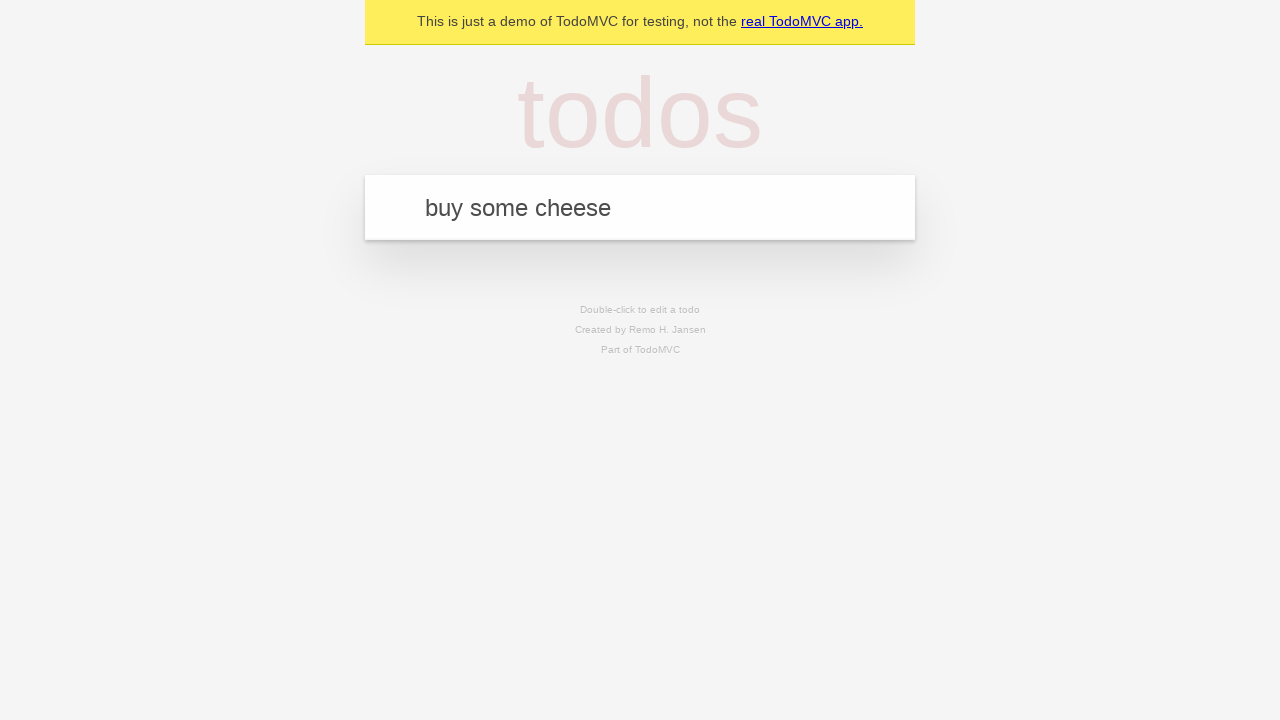

Pressed Enter to create first todo item on internal:attr=[placeholder="What needs to be done?"i]
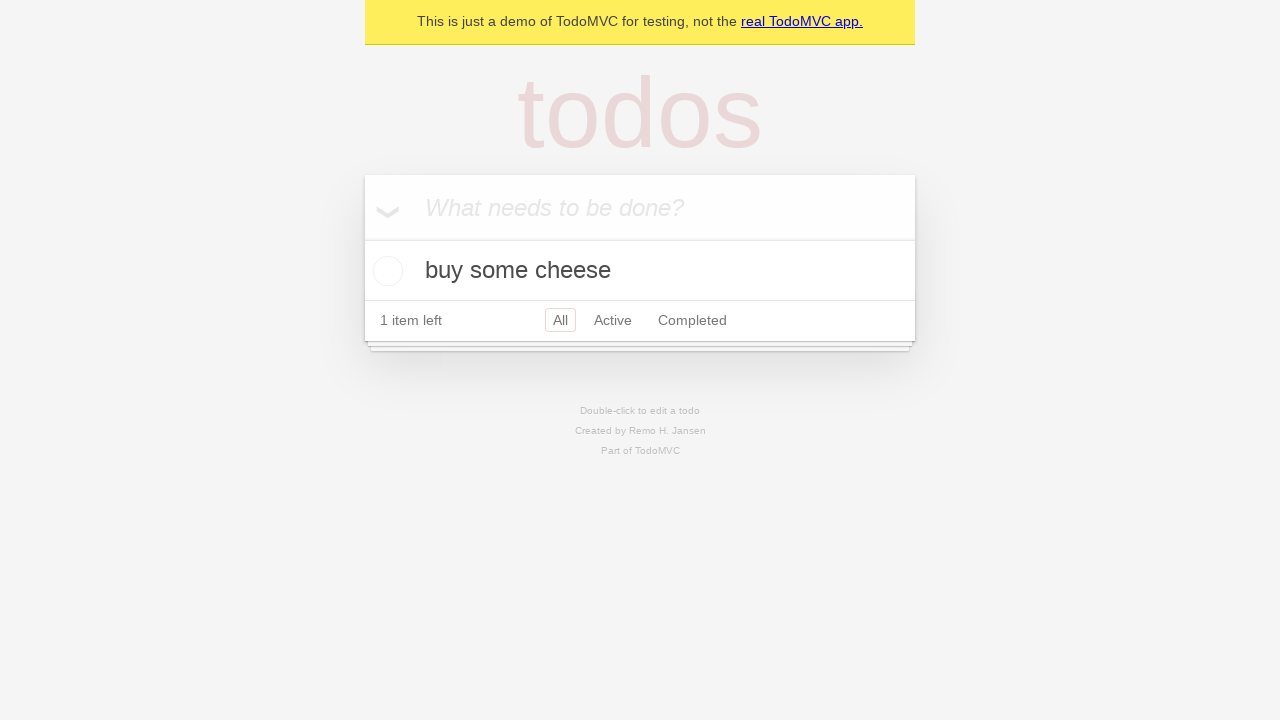

Filled todo input with 'feed the cat' on internal:attr=[placeholder="What needs to be done?"i]
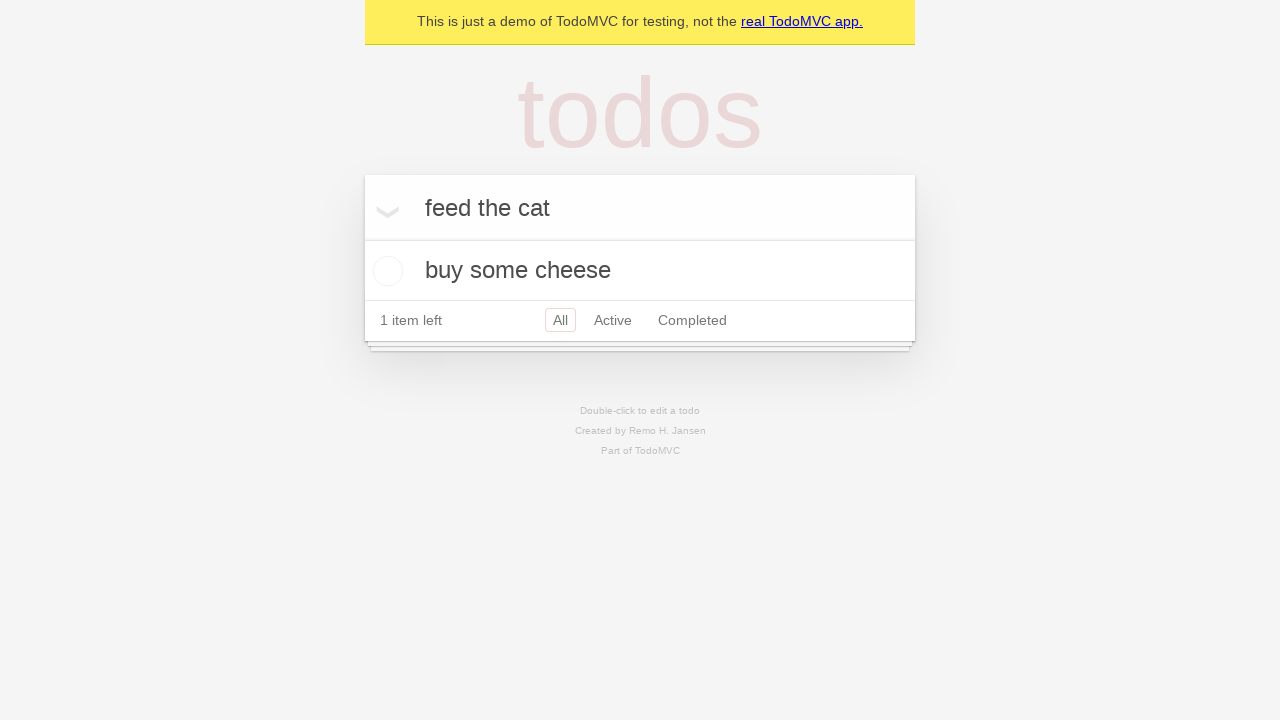

Pressed Enter to create second todo item on internal:attr=[placeholder="What needs to be done?"i]
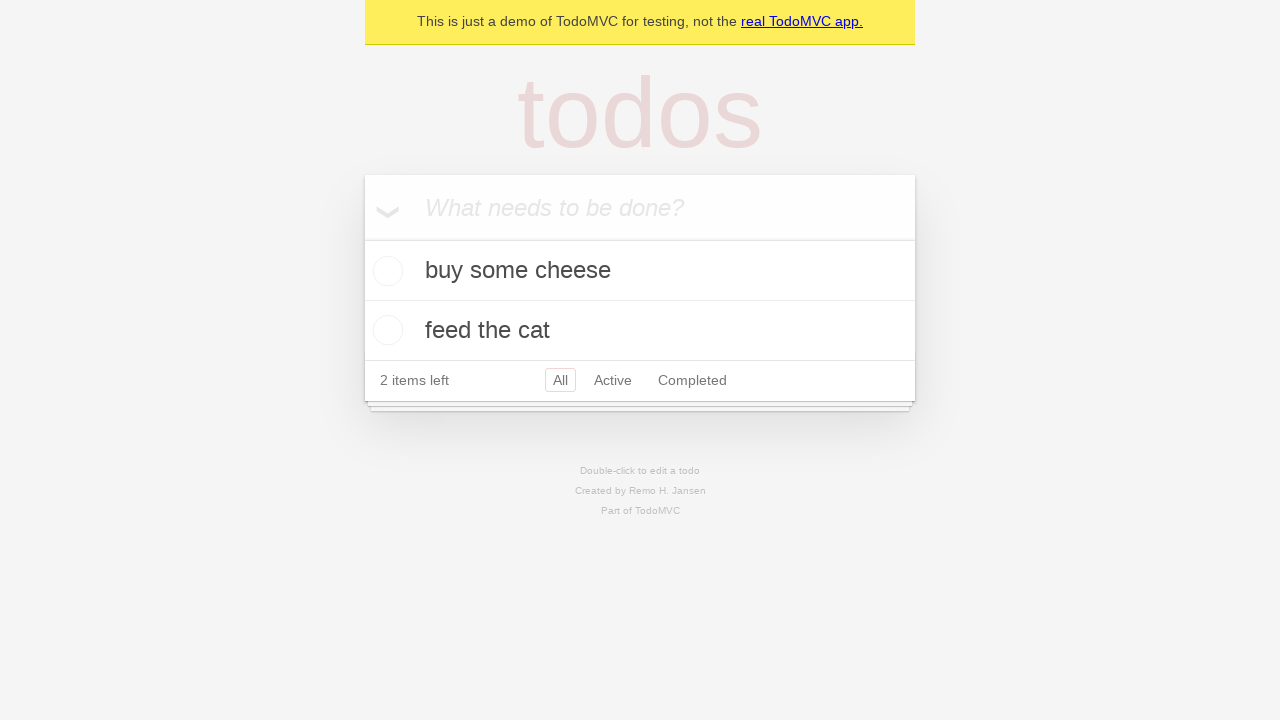

Filled todo input with 'book a doctors appointment' on internal:attr=[placeholder="What needs to be done?"i]
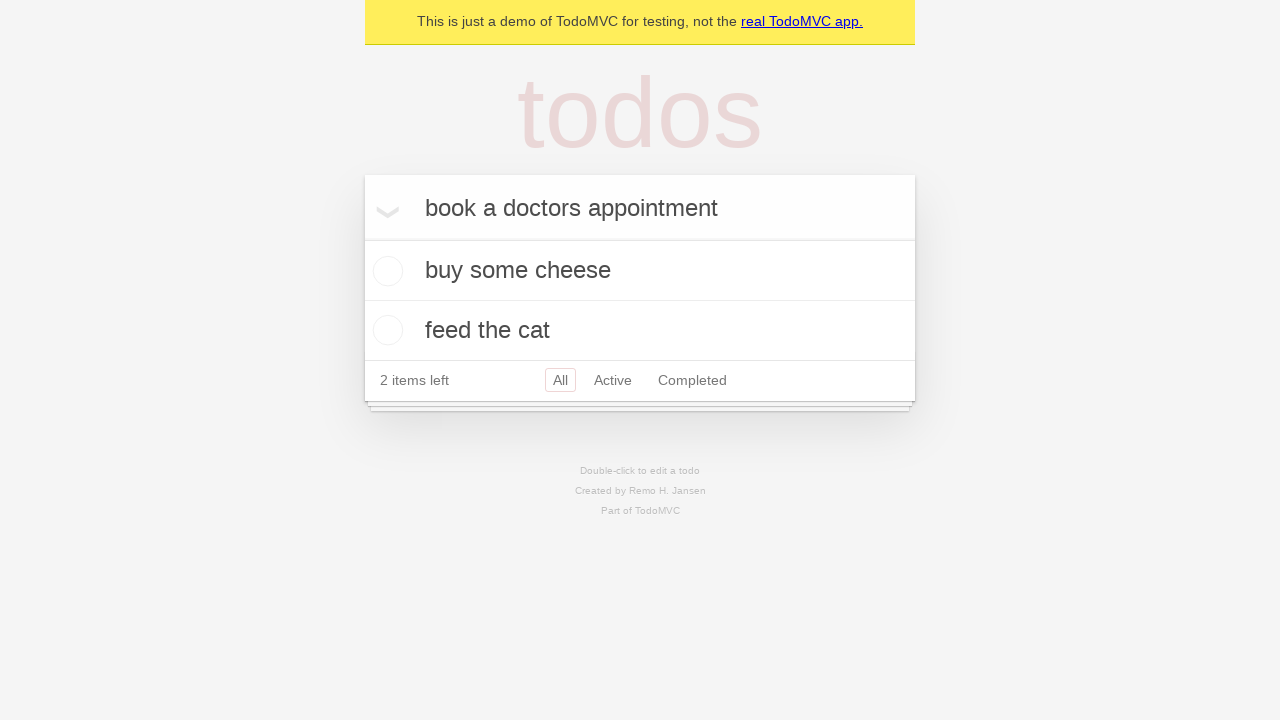

Pressed Enter to create third todo item on internal:attr=[placeholder="What needs to be done?"i]
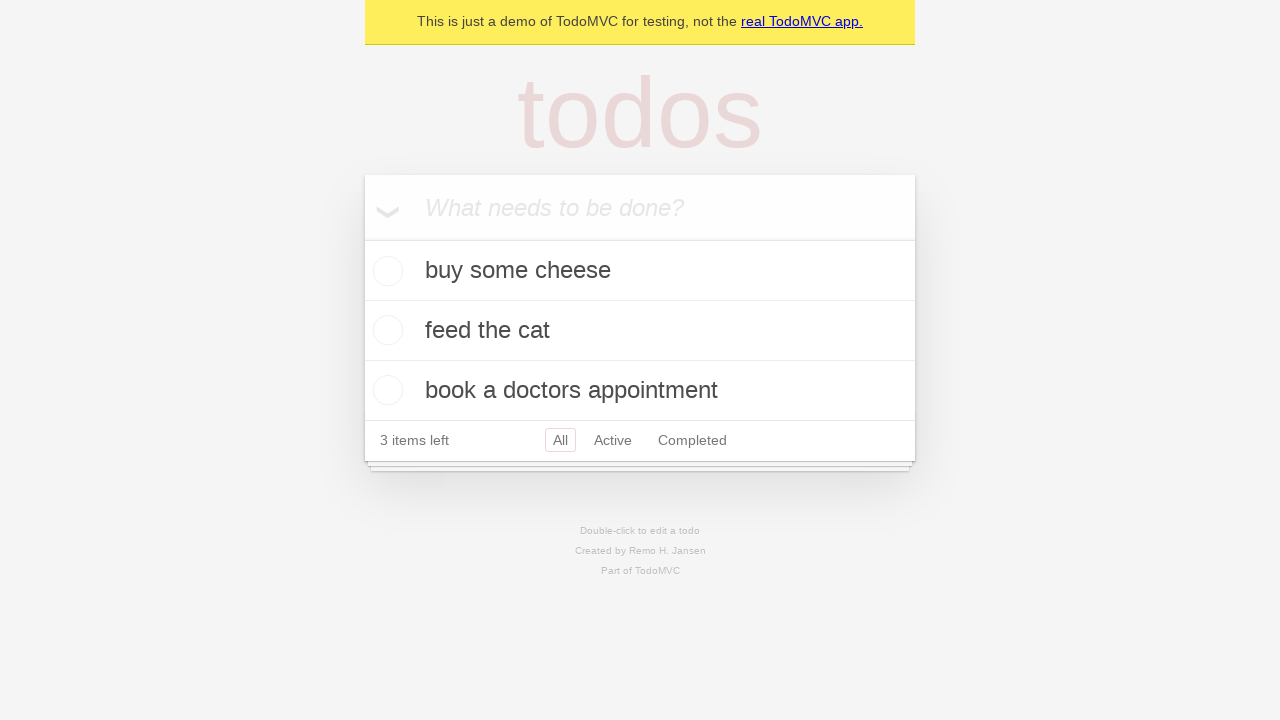

Clicked toggle-all checkbox to mark all items as completed at (362, 238) on internal:label="Mark all as complete"i
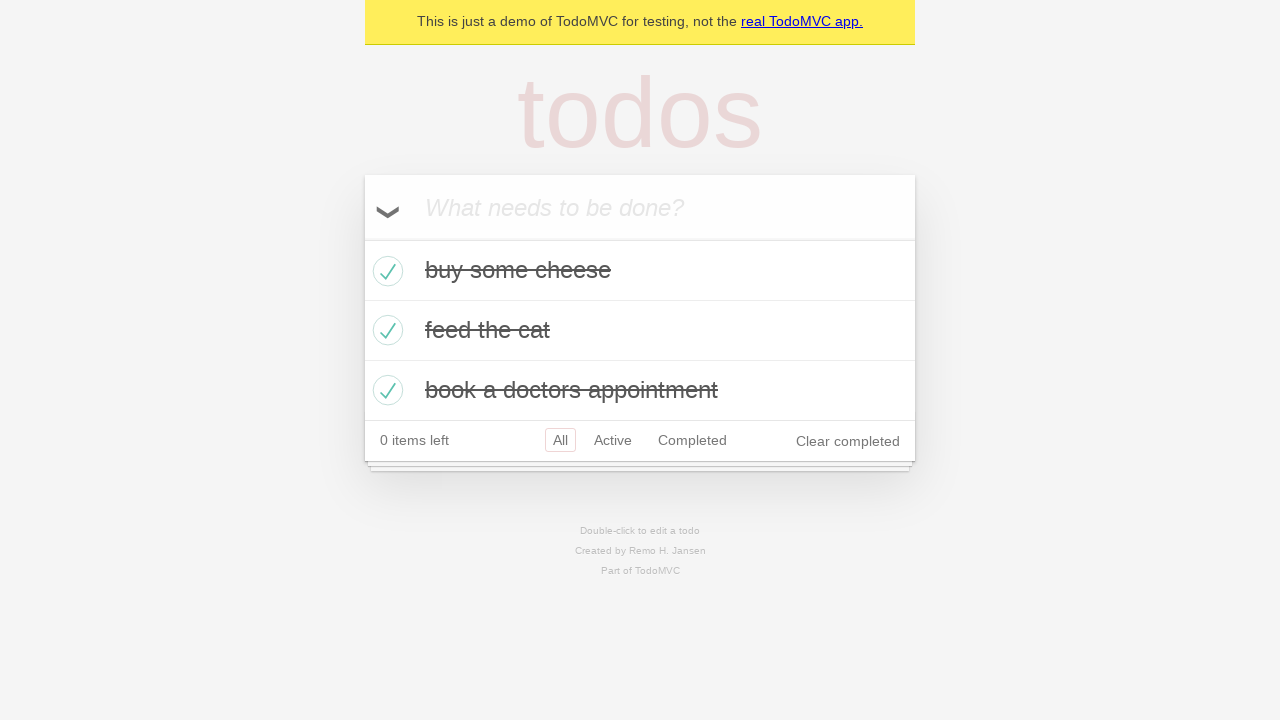

Waited for all todo items to be marked as completed
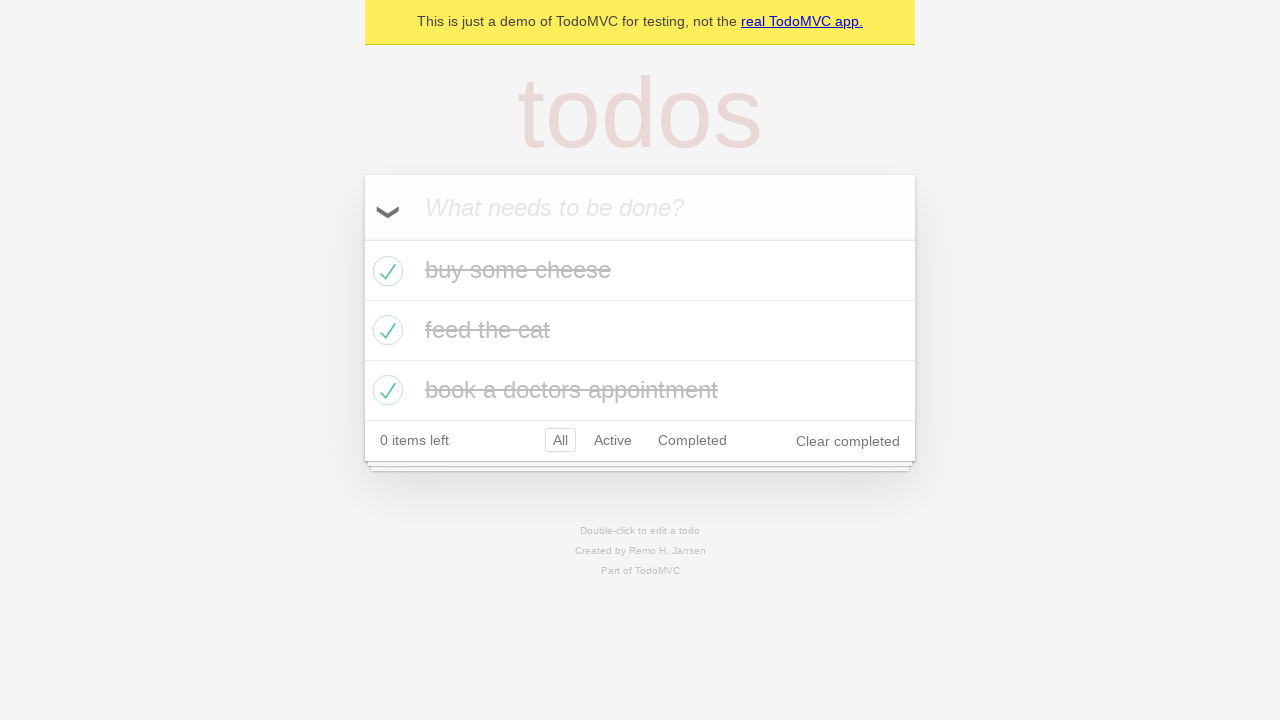

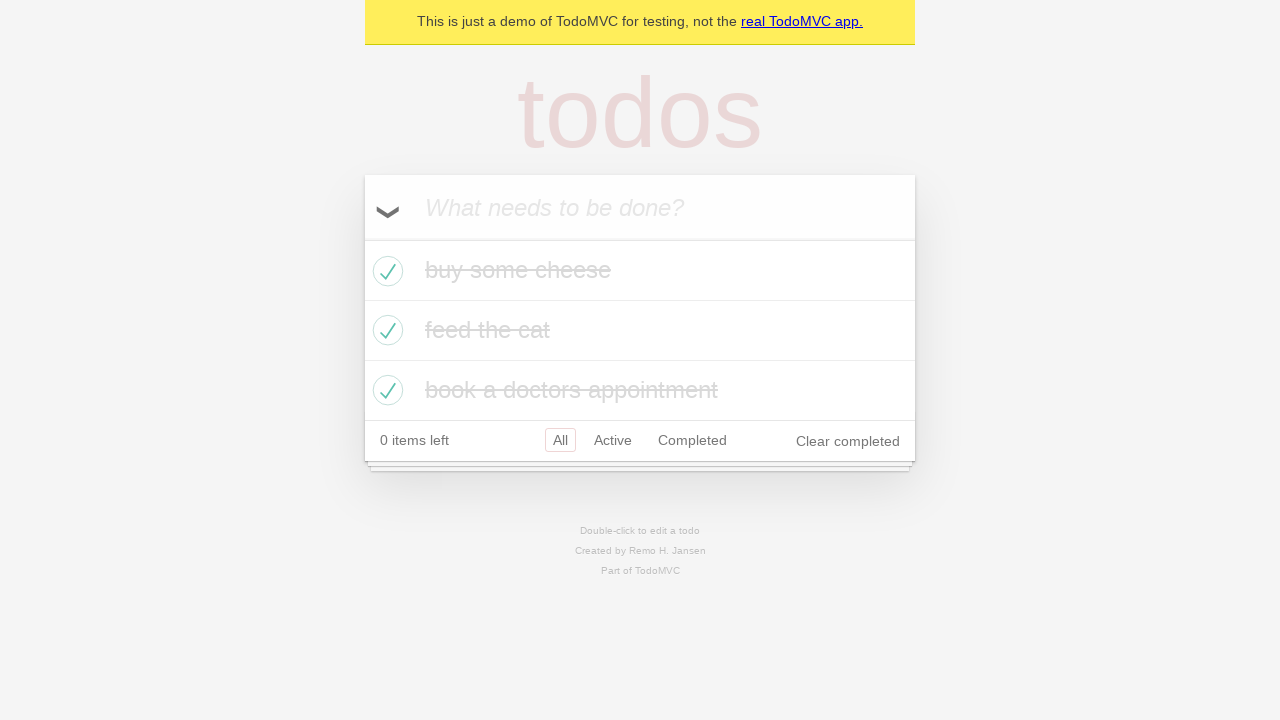